Tests that clicking Clear completed removes completed items from the list.

Starting URL: https://demo.playwright.dev/todomvc

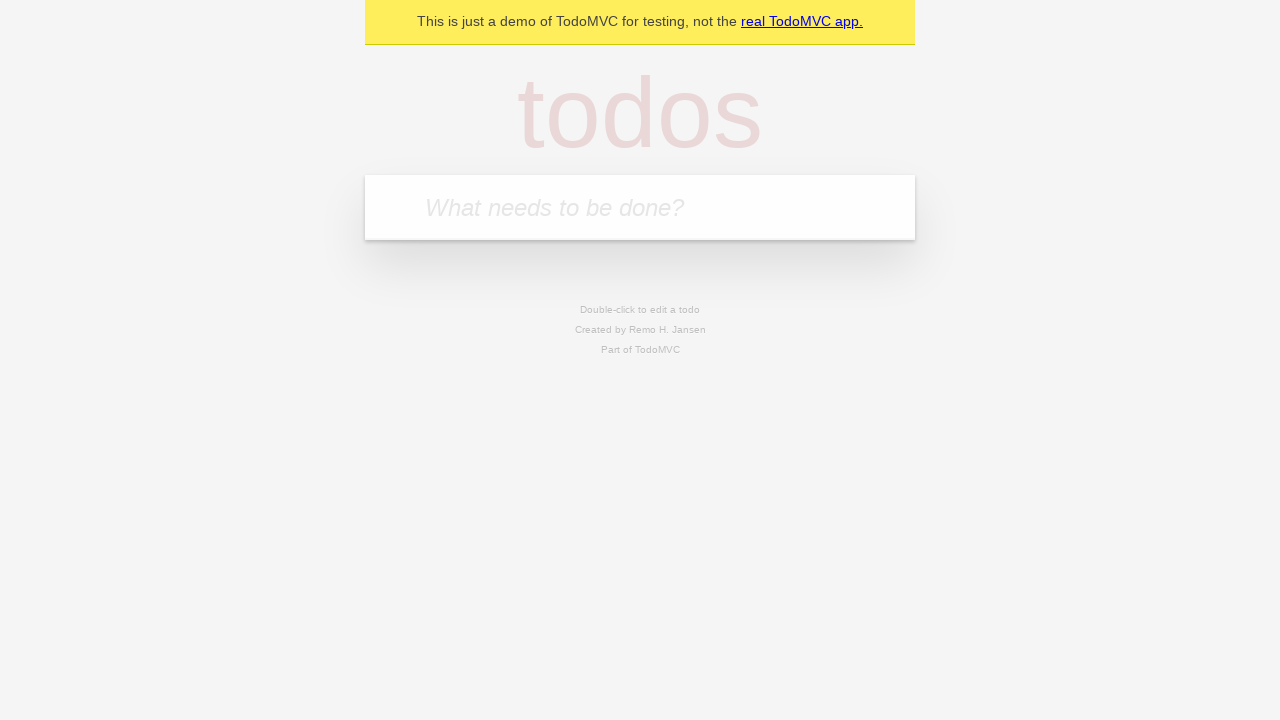

Filled todo input with 'buy some cheese' on internal:attr=[placeholder="What needs to be done?"i]
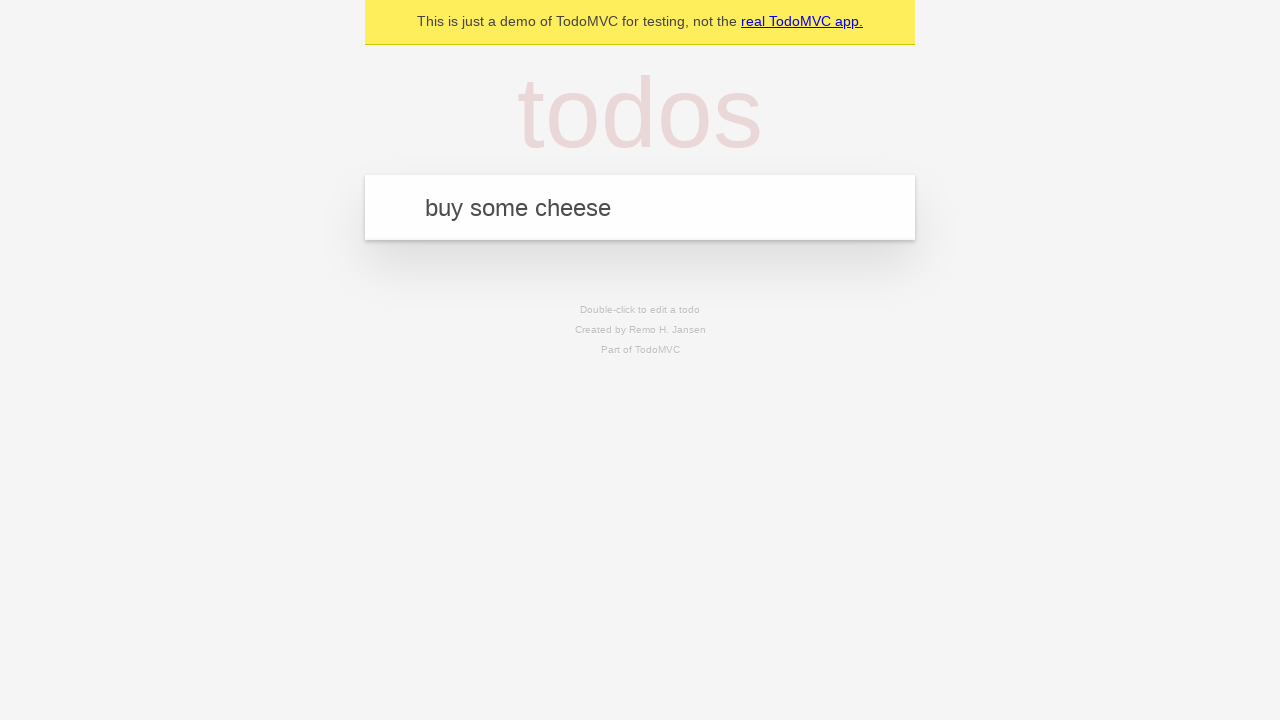

Pressed Enter to add first todo item on internal:attr=[placeholder="What needs to be done?"i]
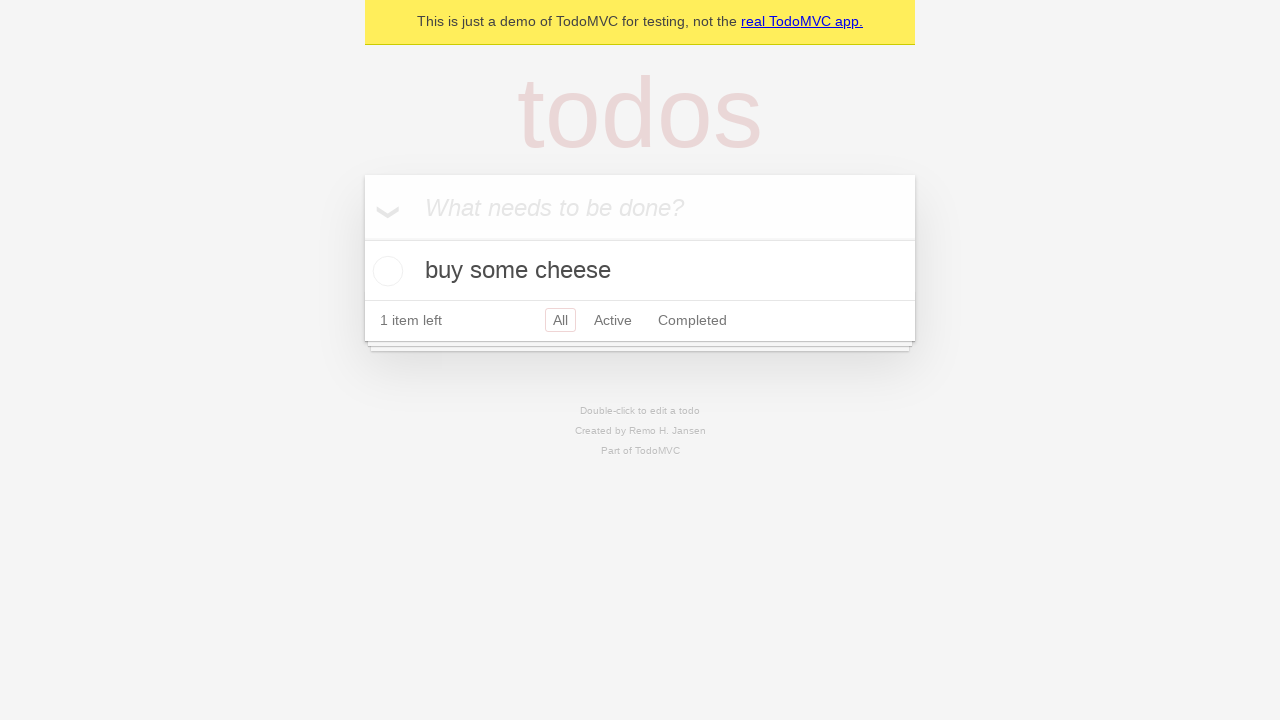

Filled todo input with 'feed the cat' on internal:attr=[placeholder="What needs to be done?"i]
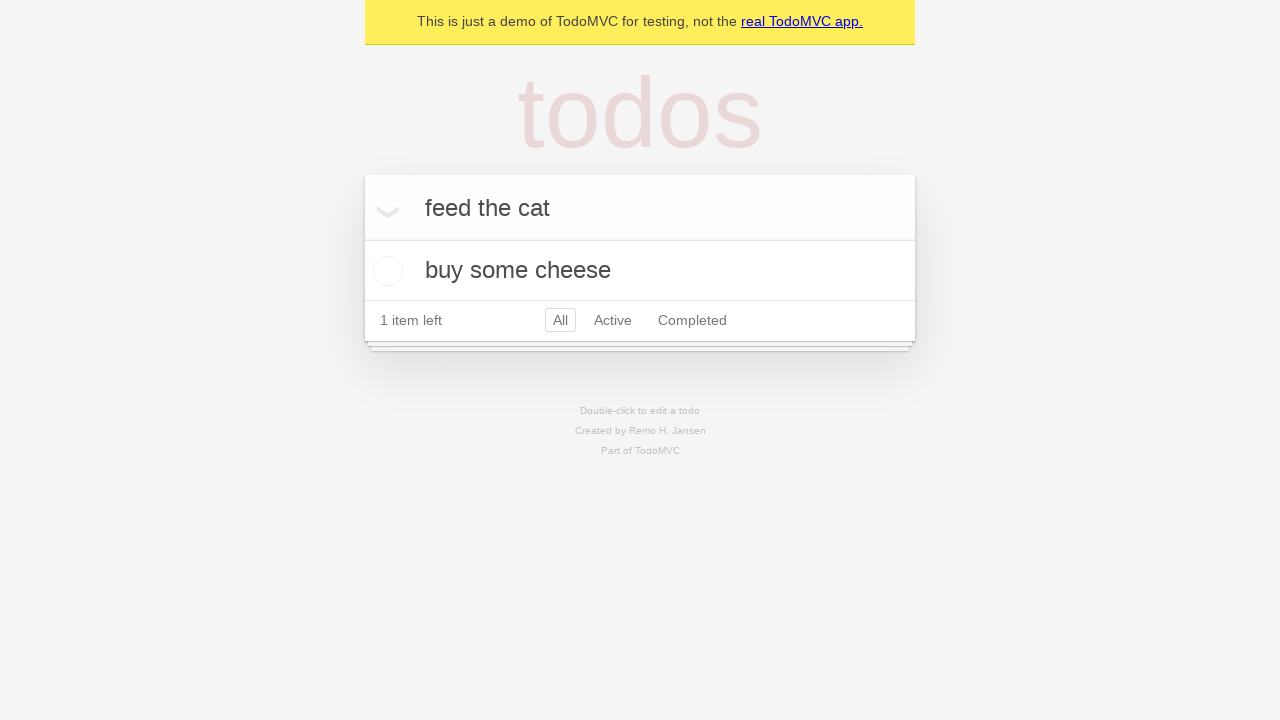

Pressed Enter to add second todo item on internal:attr=[placeholder="What needs to be done?"i]
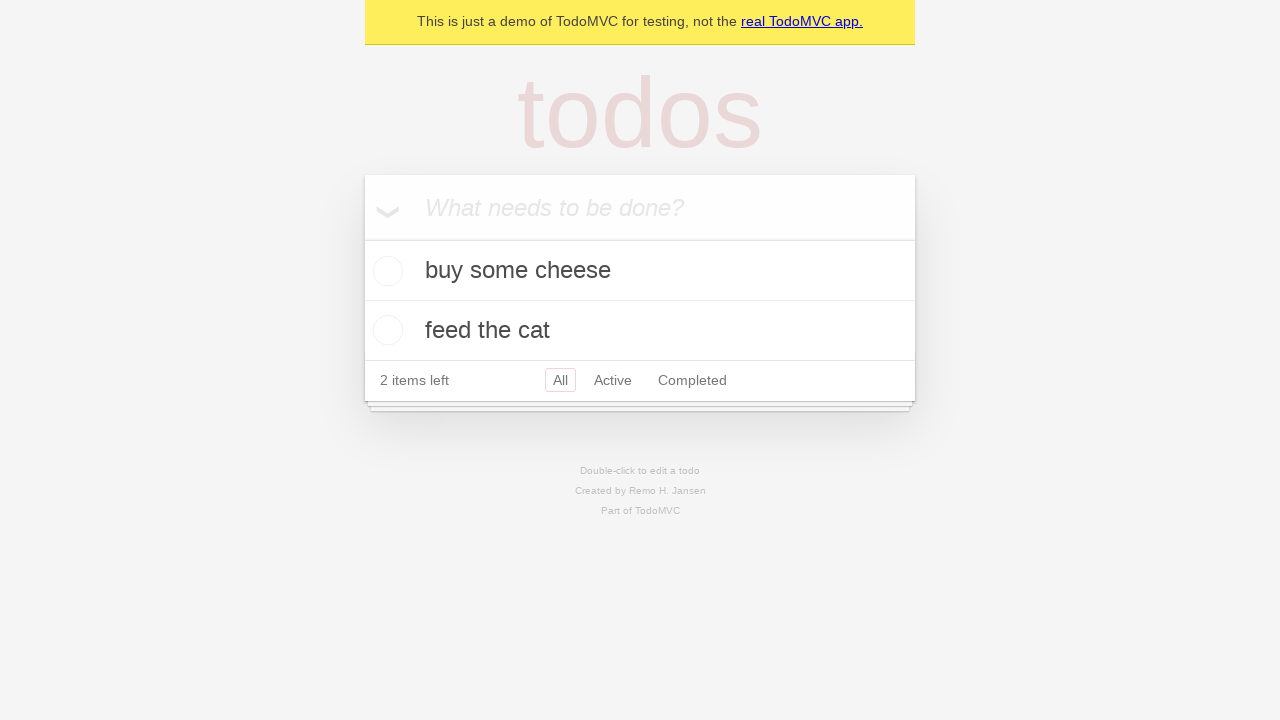

Filled todo input with 'book a doctors appointment' on internal:attr=[placeholder="What needs to be done?"i]
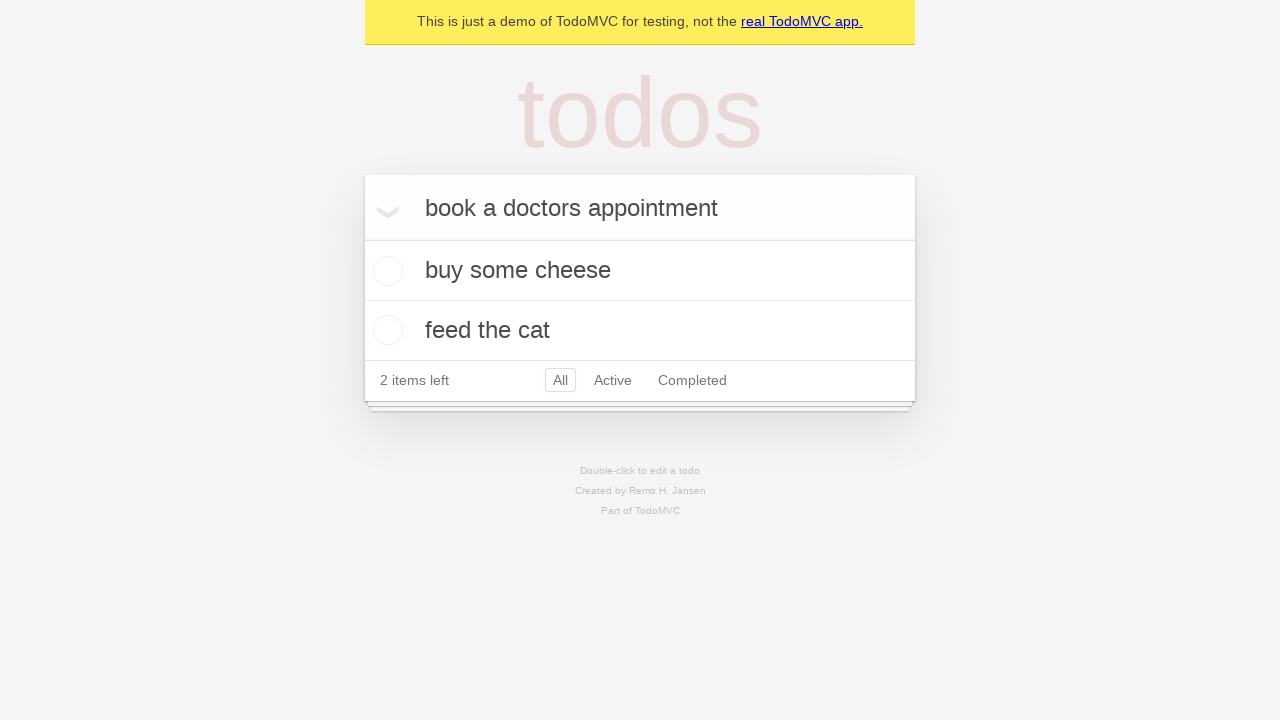

Pressed Enter to add third todo item on internal:attr=[placeholder="What needs to be done?"i]
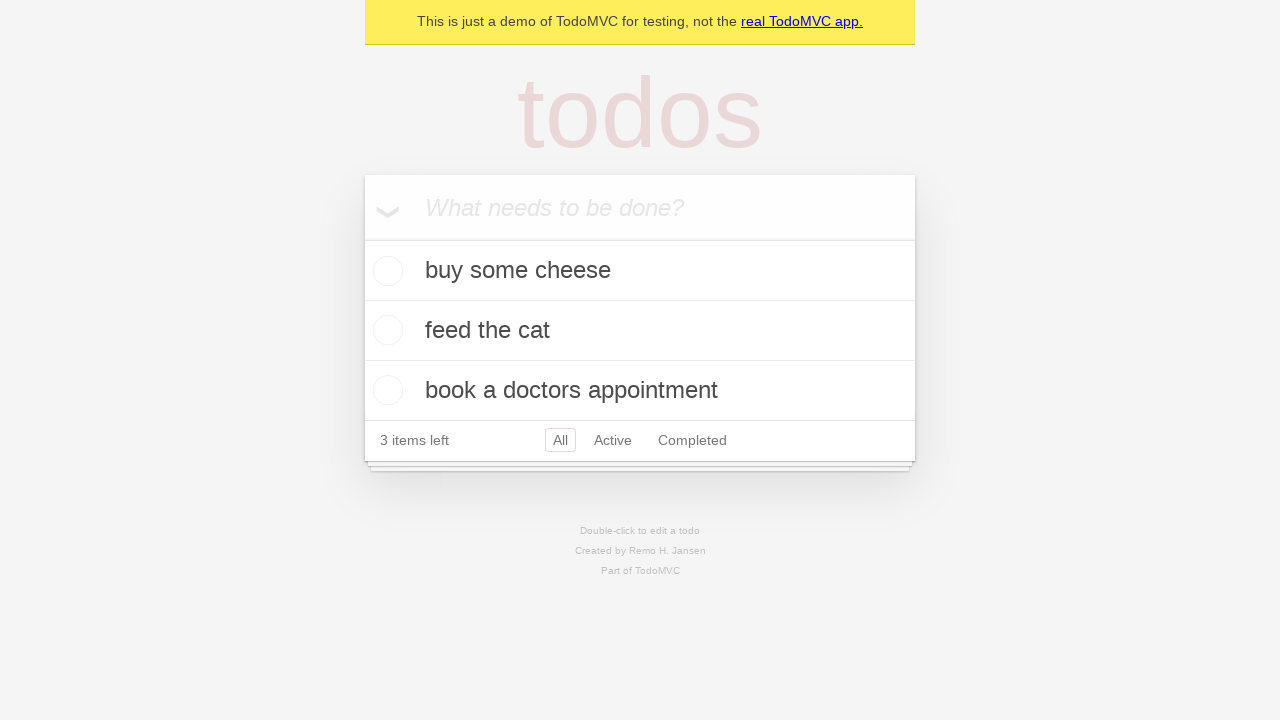

Checked the second todo item (feed the cat) at (385, 330) on internal:testid=[data-testid="todo-item"s] >> nth=1 >> internal:role=checkbox
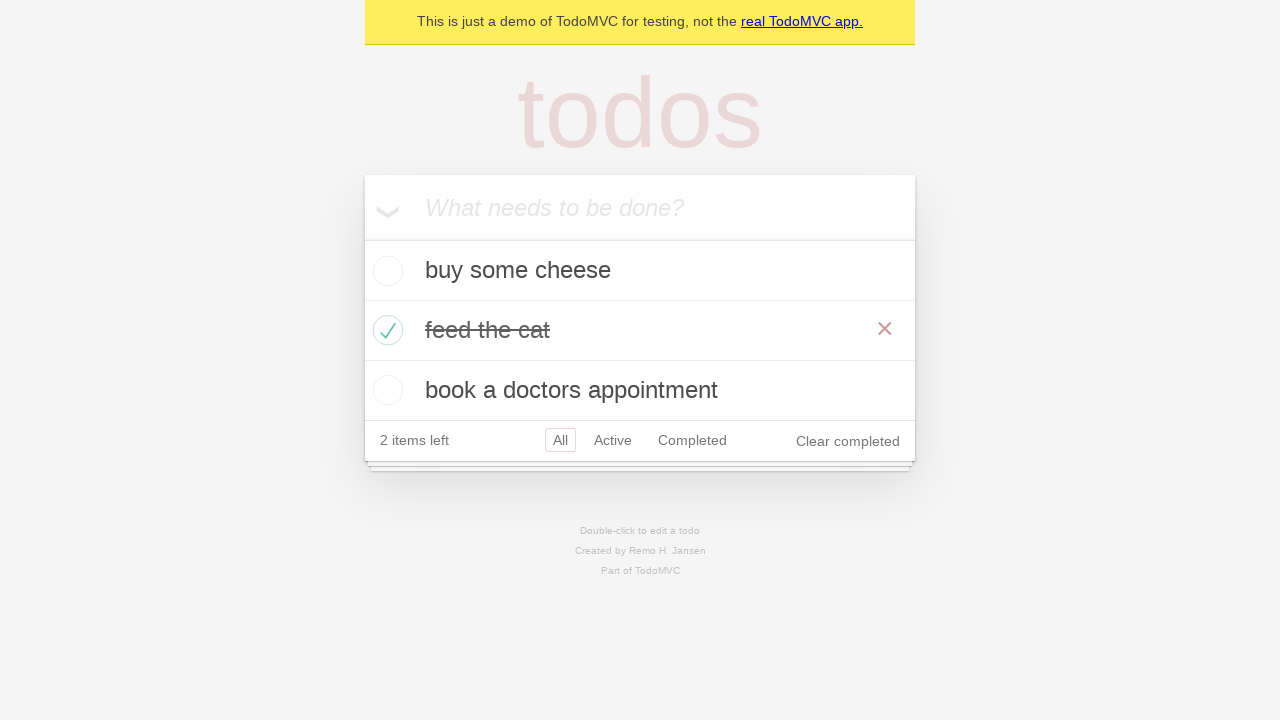

Clicked Clear completed button to remove completed items at (848, 441) on internal:role=button[name="Clear completed"i]
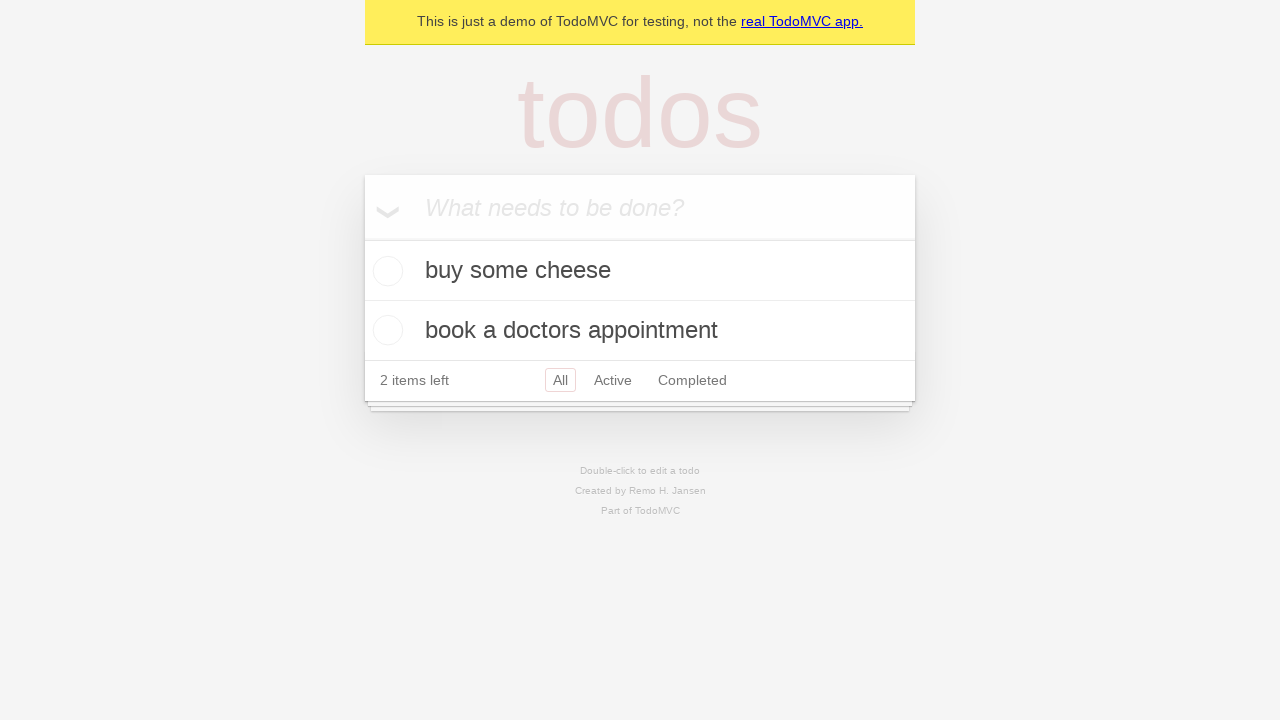

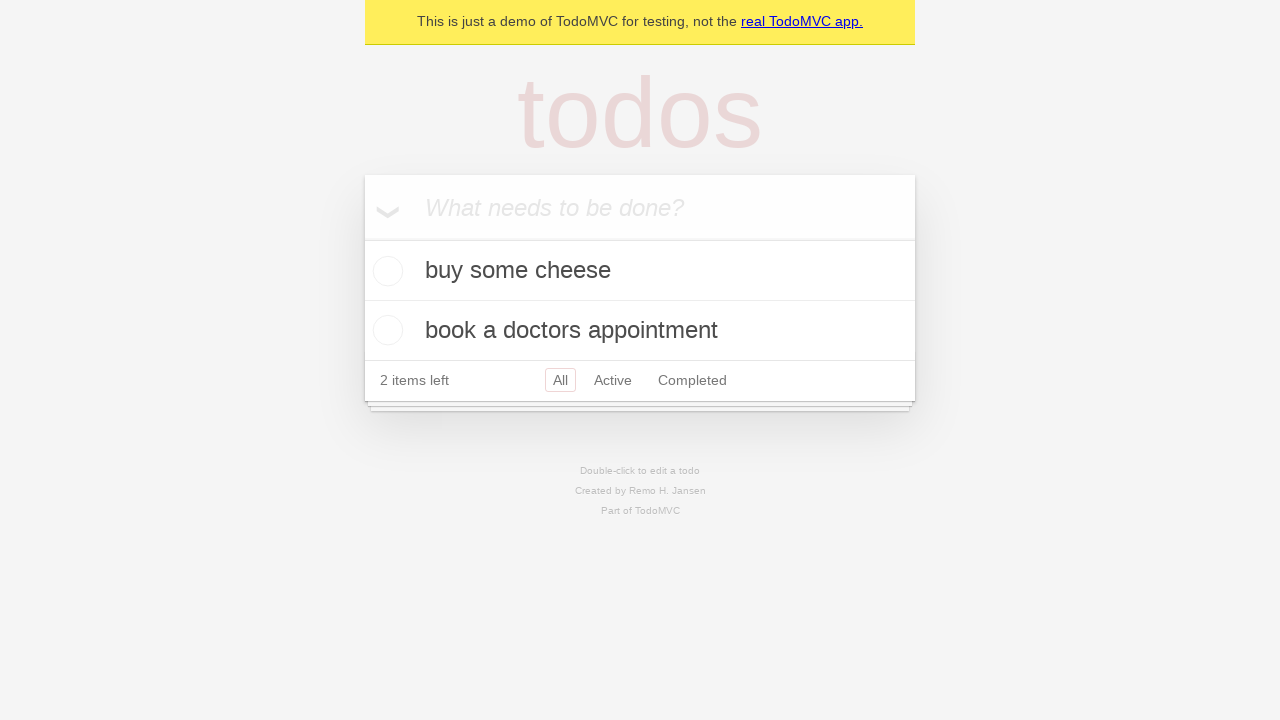